Tests drag and drop functionality by dragging an image element and dropping it into a target box on the Formy practice website.

Starting URL: https://formy-project.herokuapp.com/dragdrop

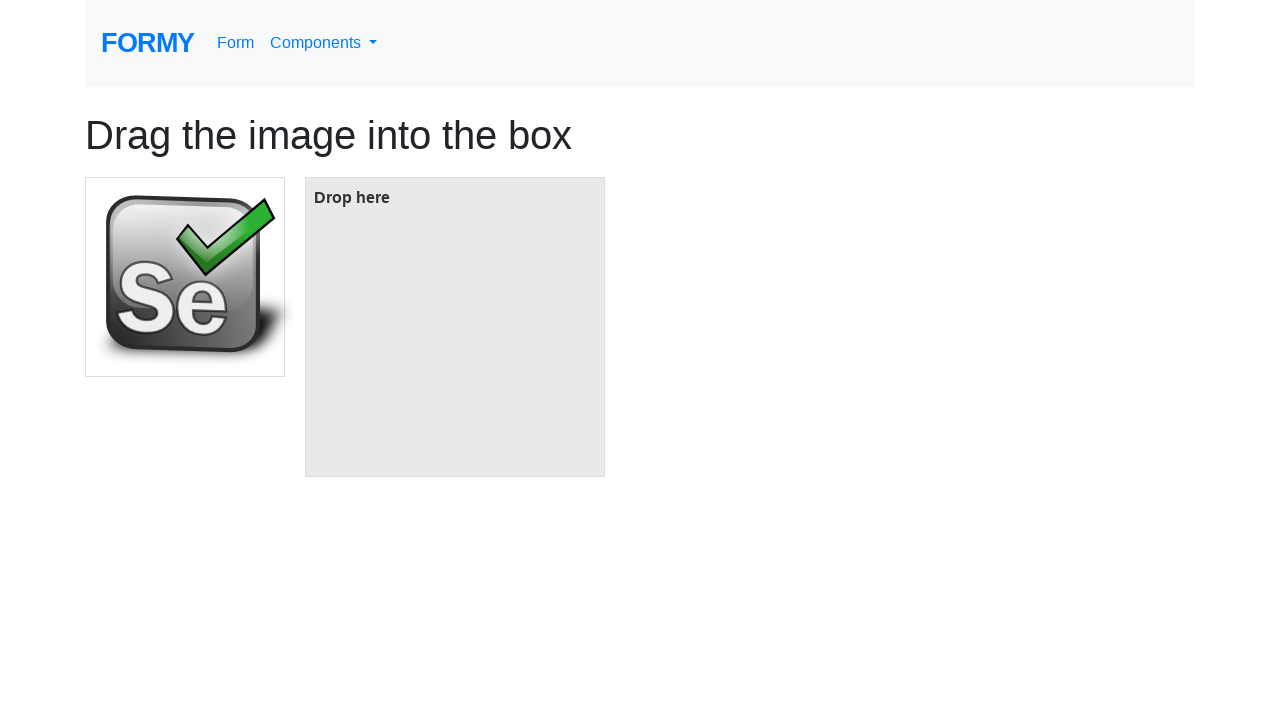

Navigated to Formy drag and drop practice page
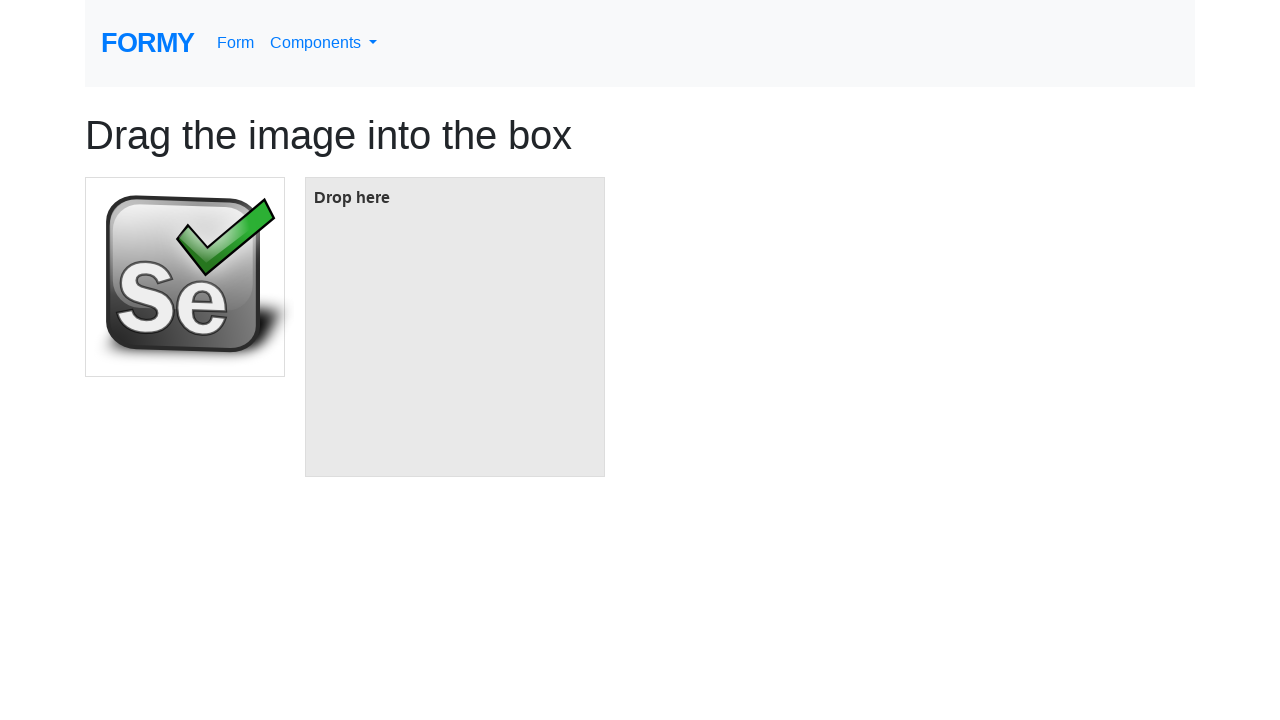

Located draggable image element
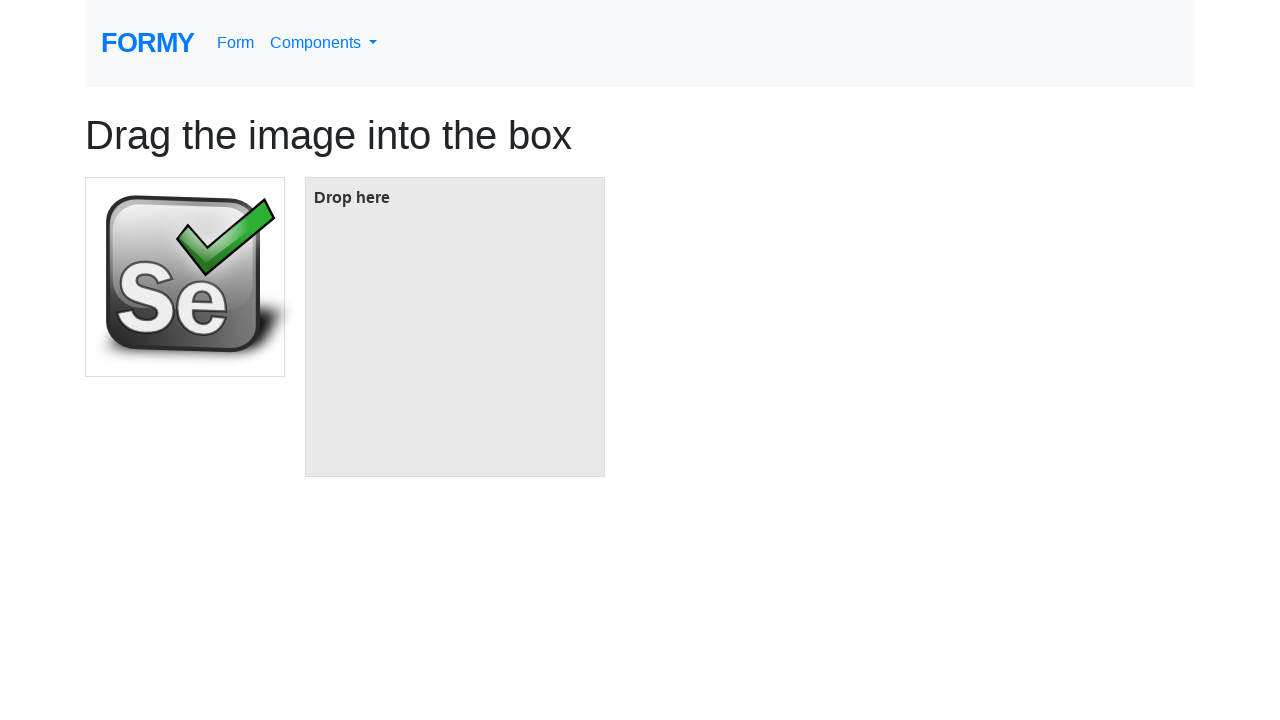

Located drop target box element
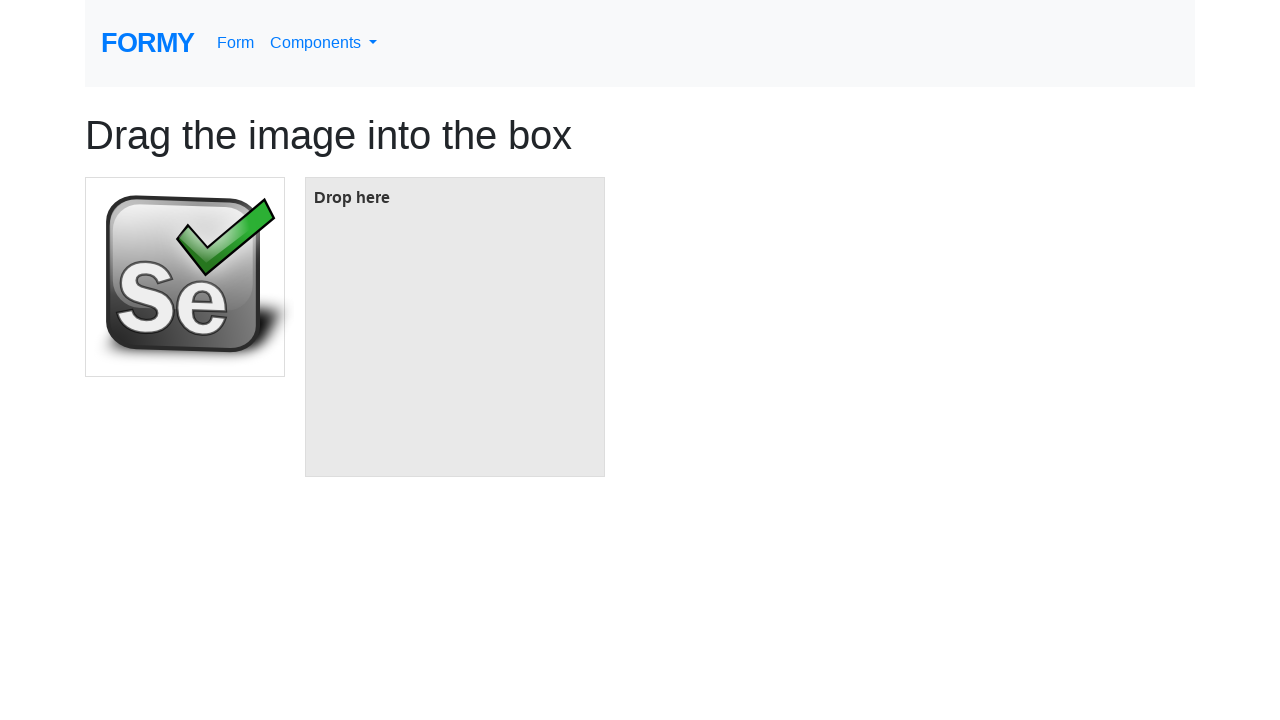

Dragged image element and dropped it into target box at (455, 327)
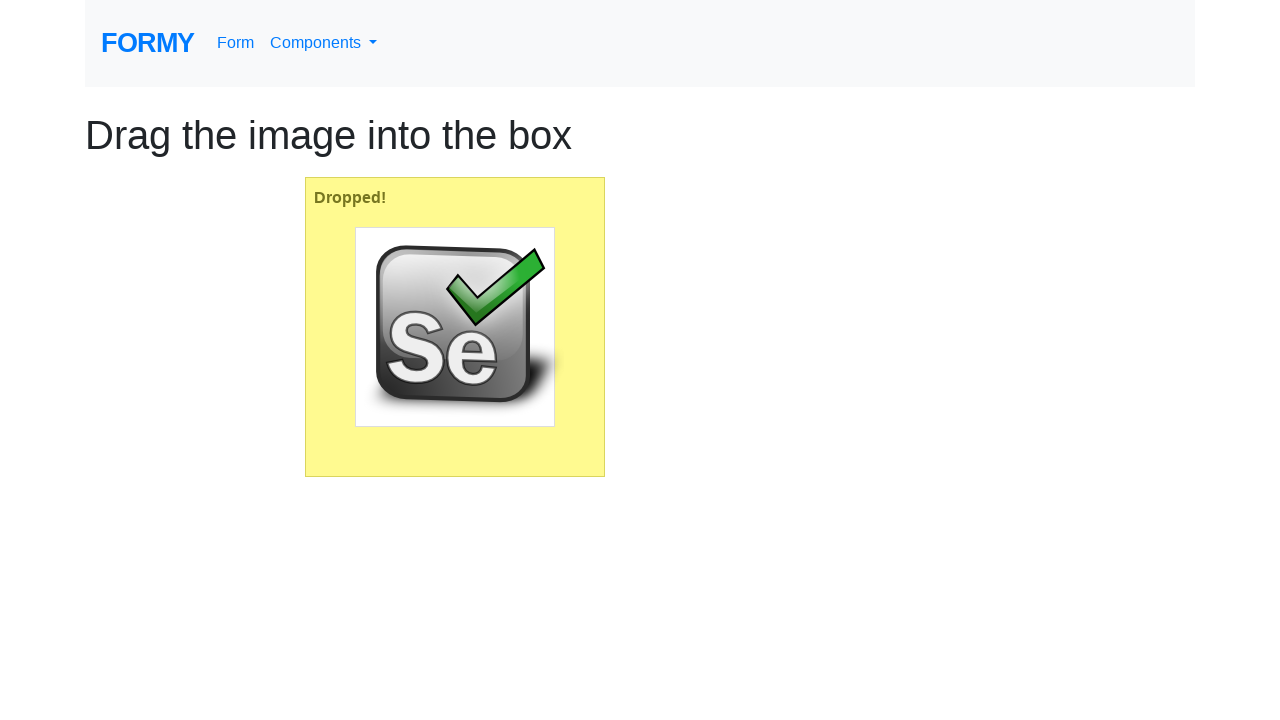

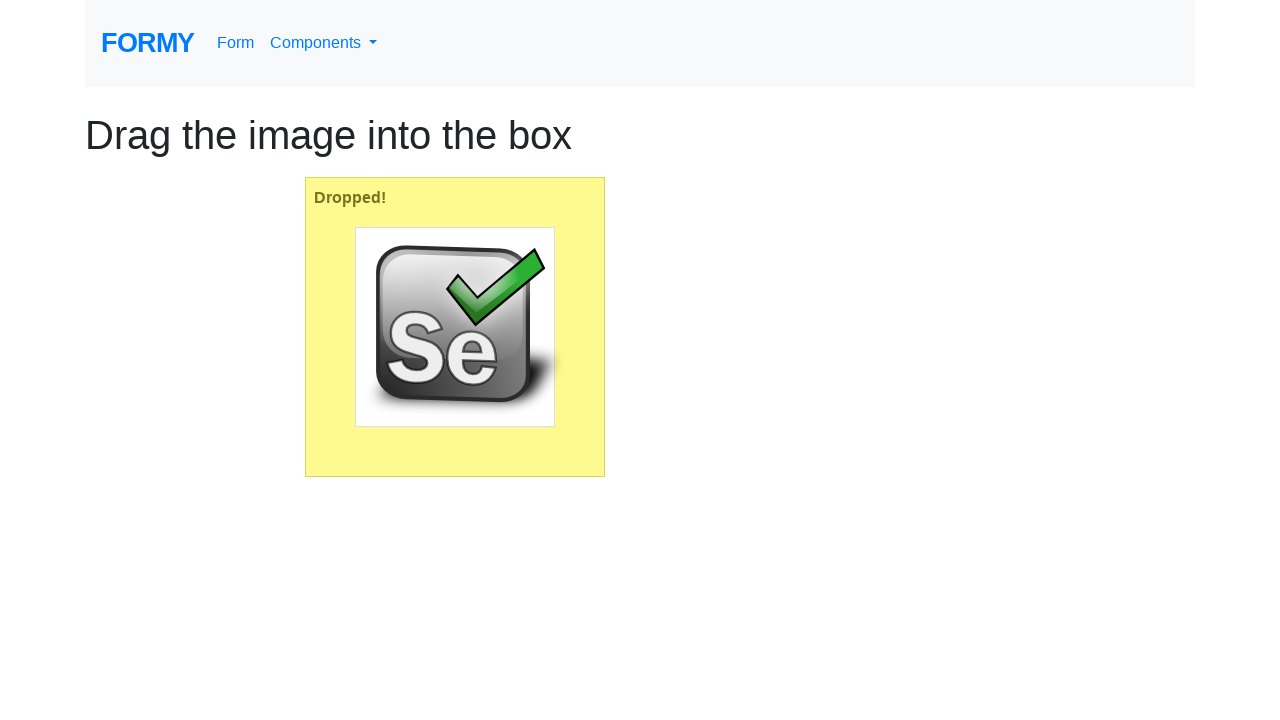